Tests a slow calculator application by setting a delay, performing an addition operation (7 + 8), and verifying the result equals 15

Starting URL: https://bonigarcia.dev/selenium-webdriver-java/slow-calculator.html

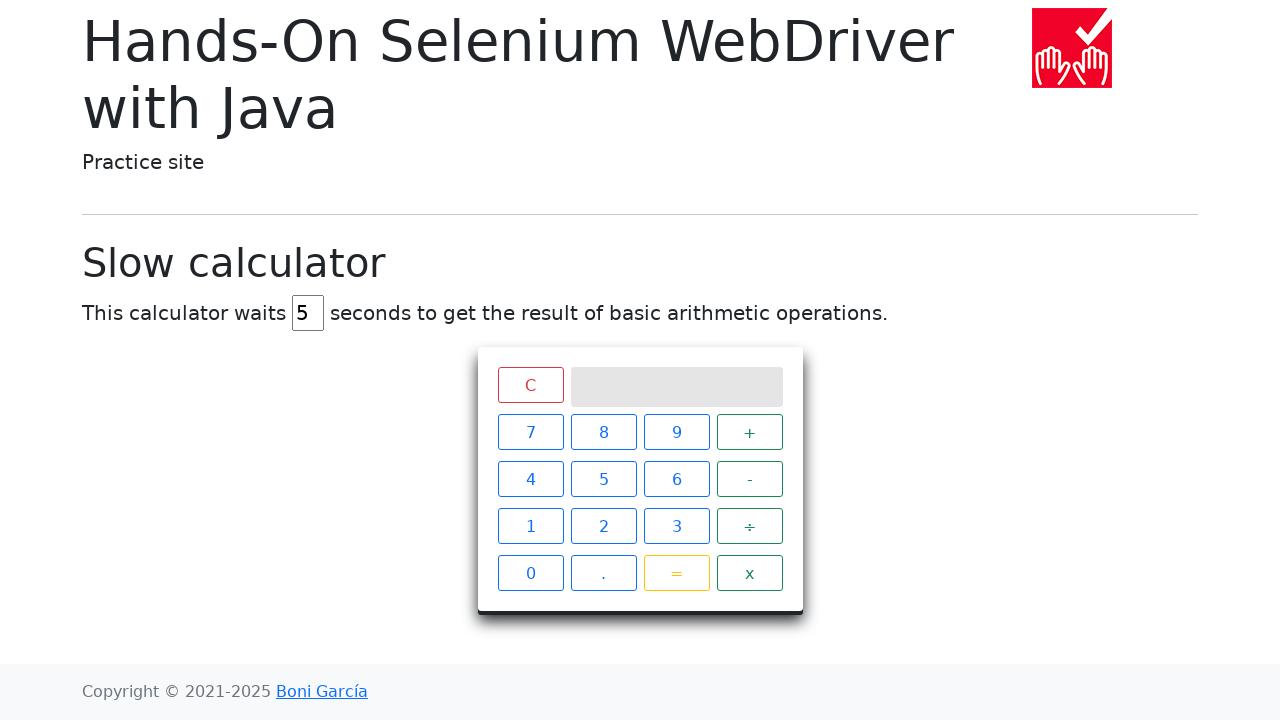

Located delay input field
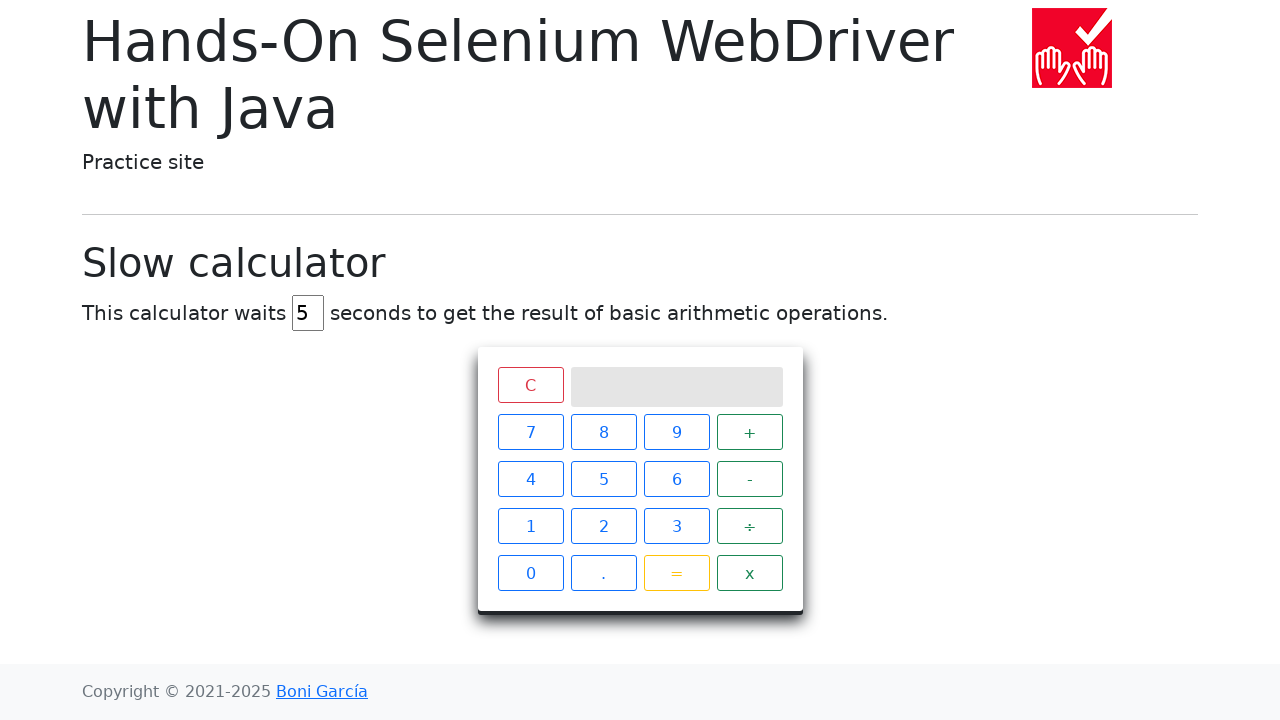

Cleared delay input field on #delay
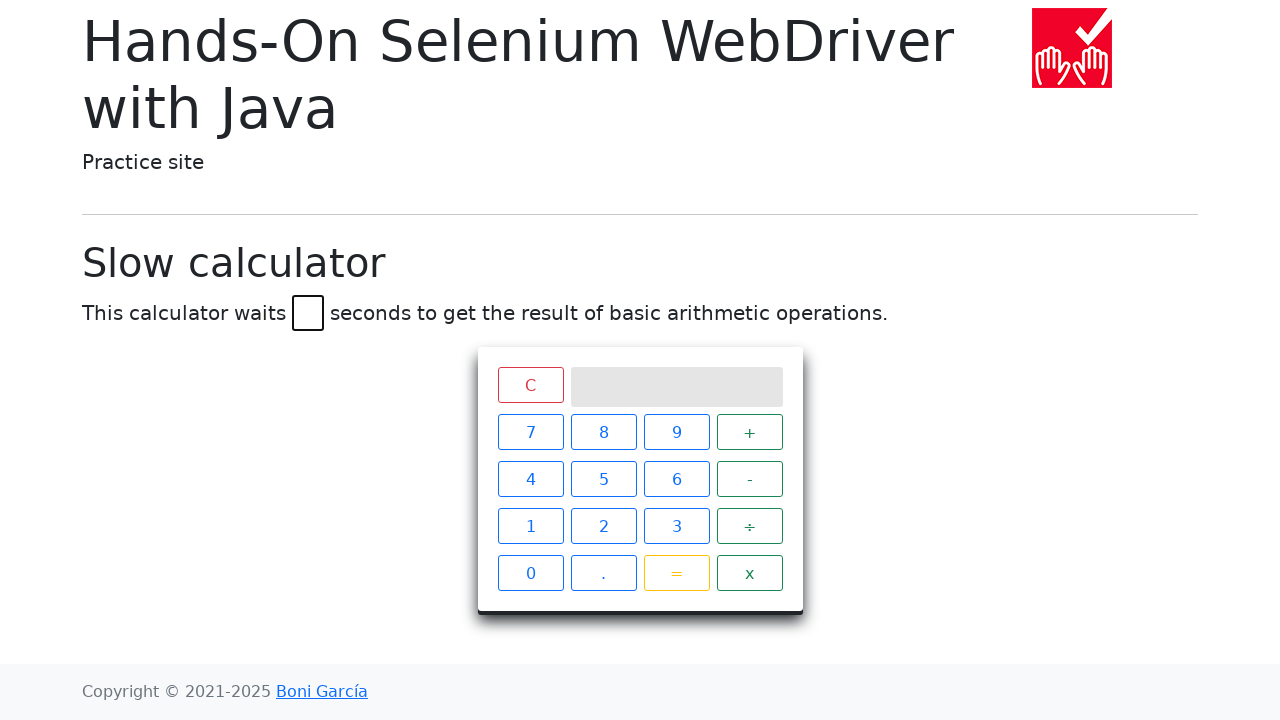

Set delay to 45 seconds on #delay
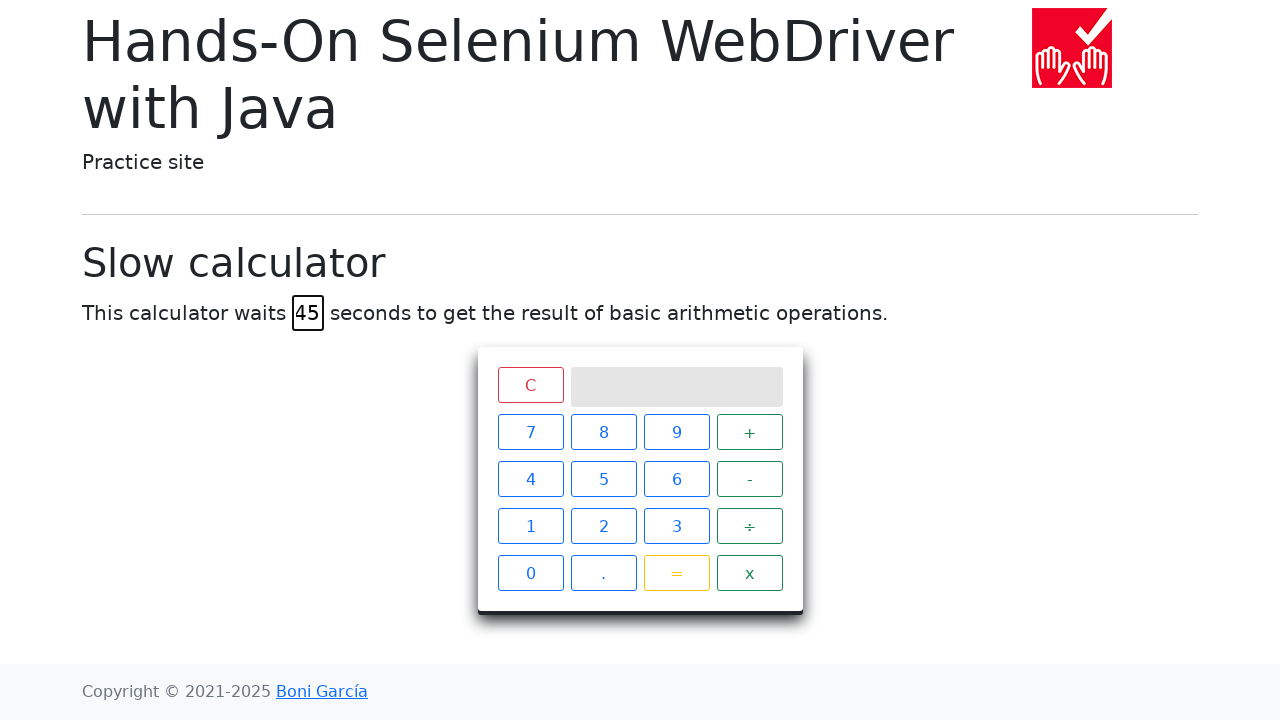

Clicked button '7' on calculator at (530, 432) on xpath=//span[text()='7']
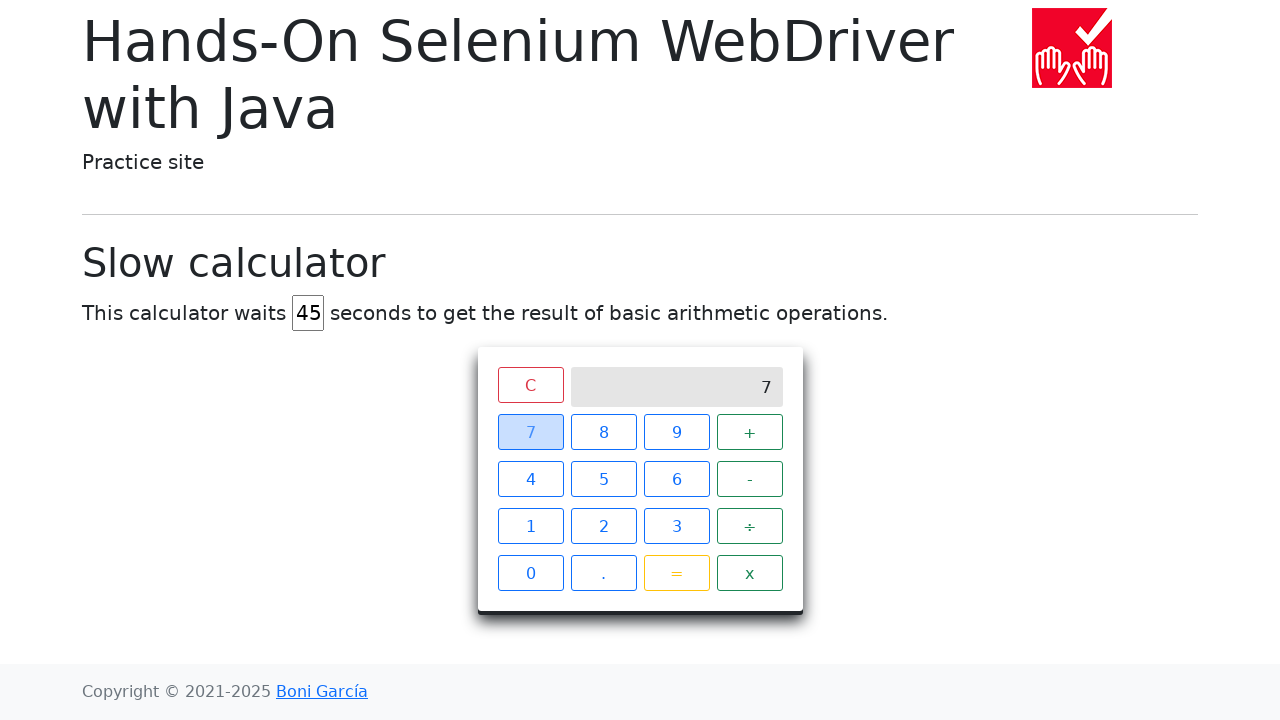

Clicked button '+' on calculator at (750, 432) on xpath=//span[text()='+']
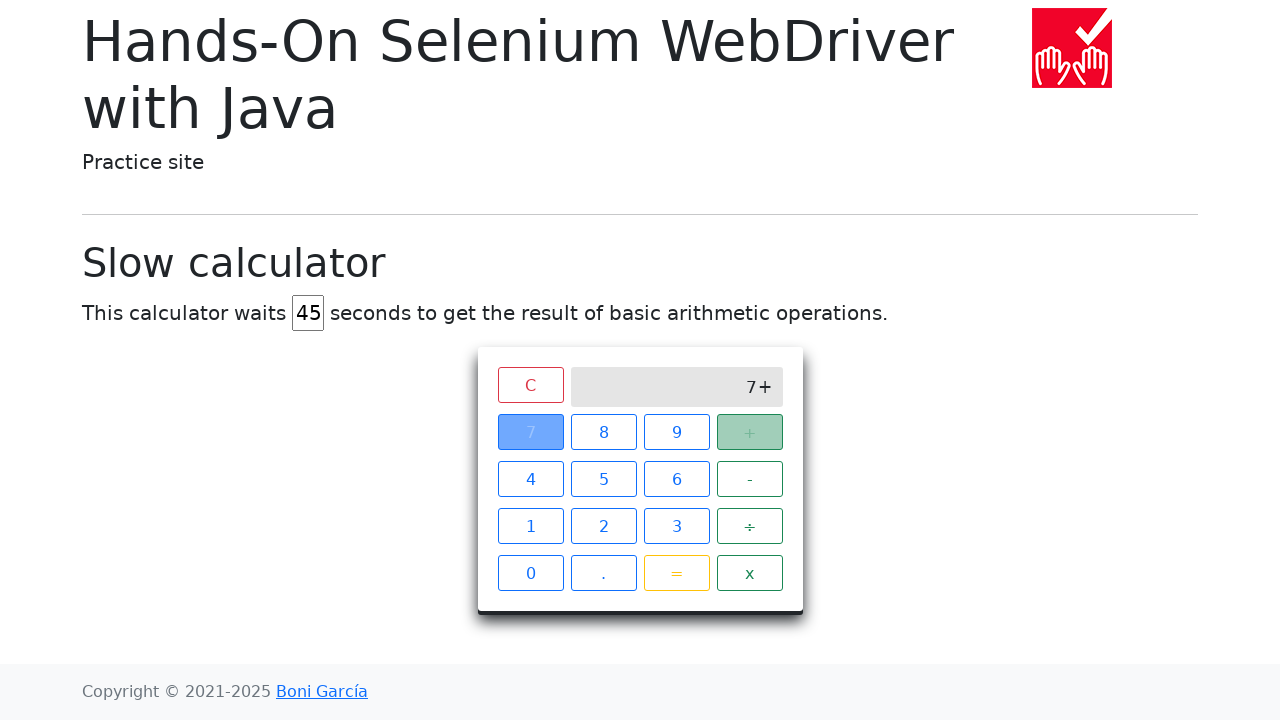

Clicked button '8' on calculator at (604, 432) on xpath=//span[text()='8']
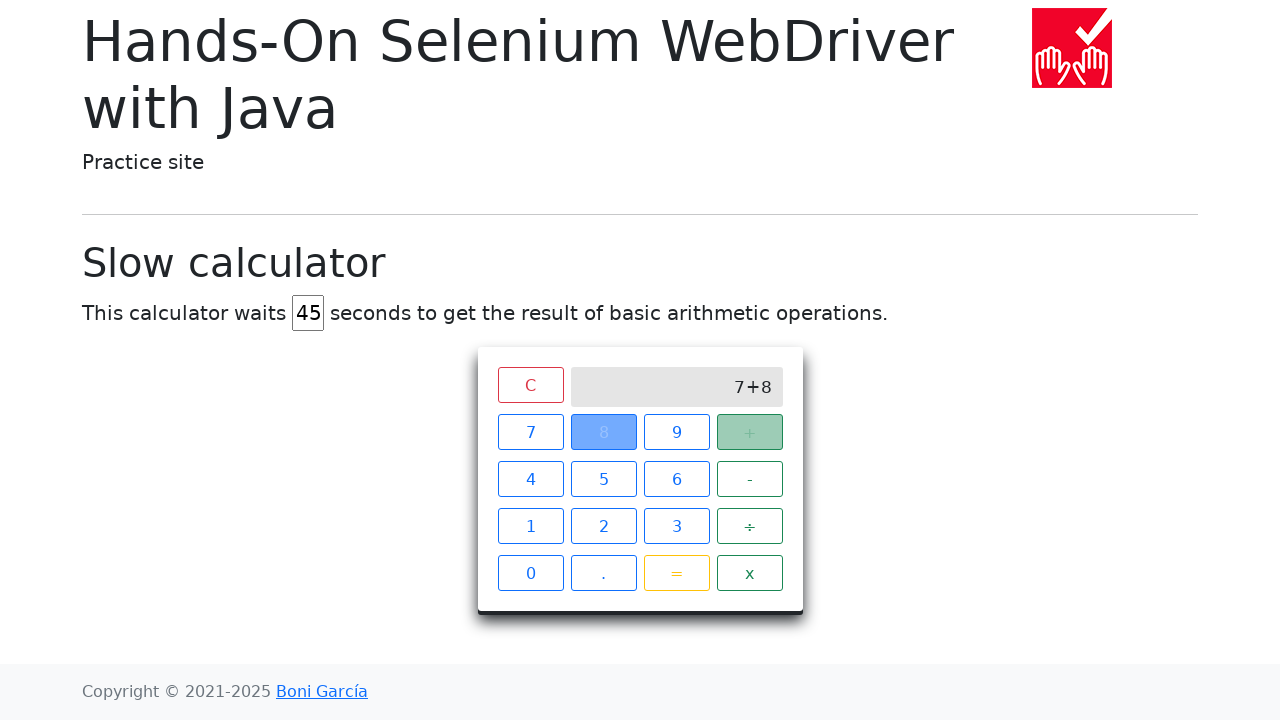

Clicked button '=' on calculator at (676, 573) on xpath=//span[text()='=']
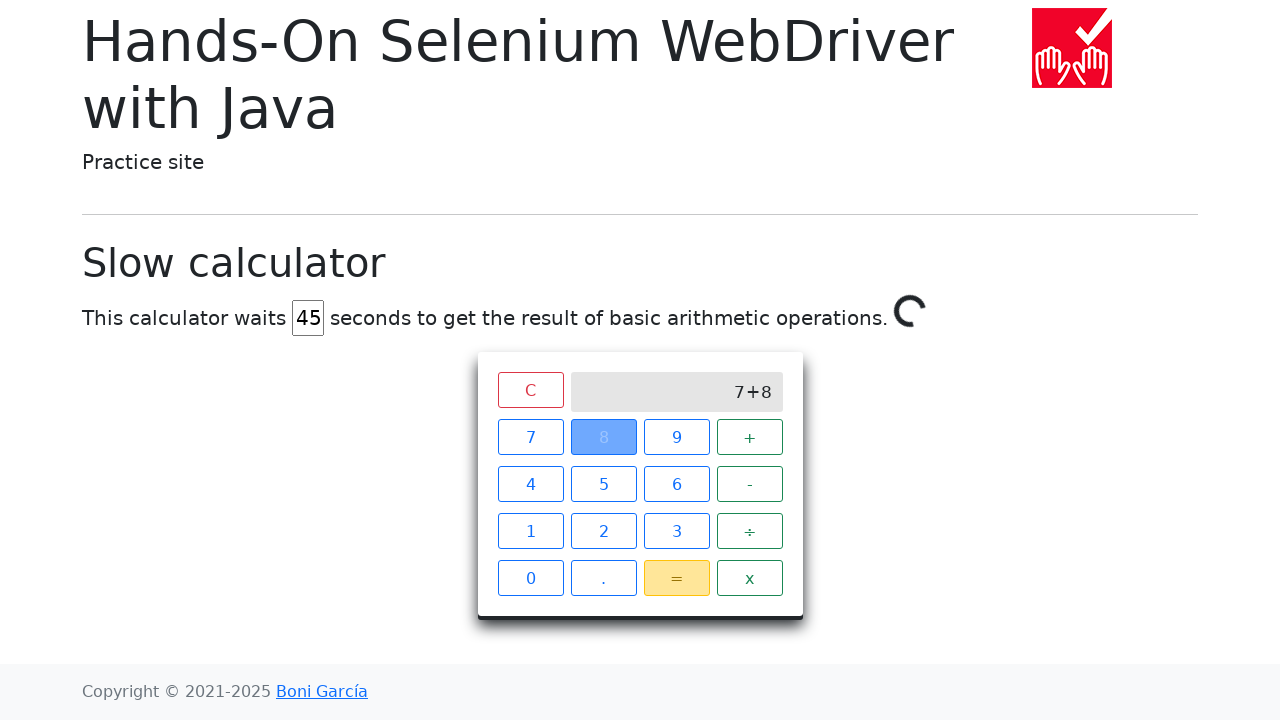

Verified result equals 15 on calculator screen
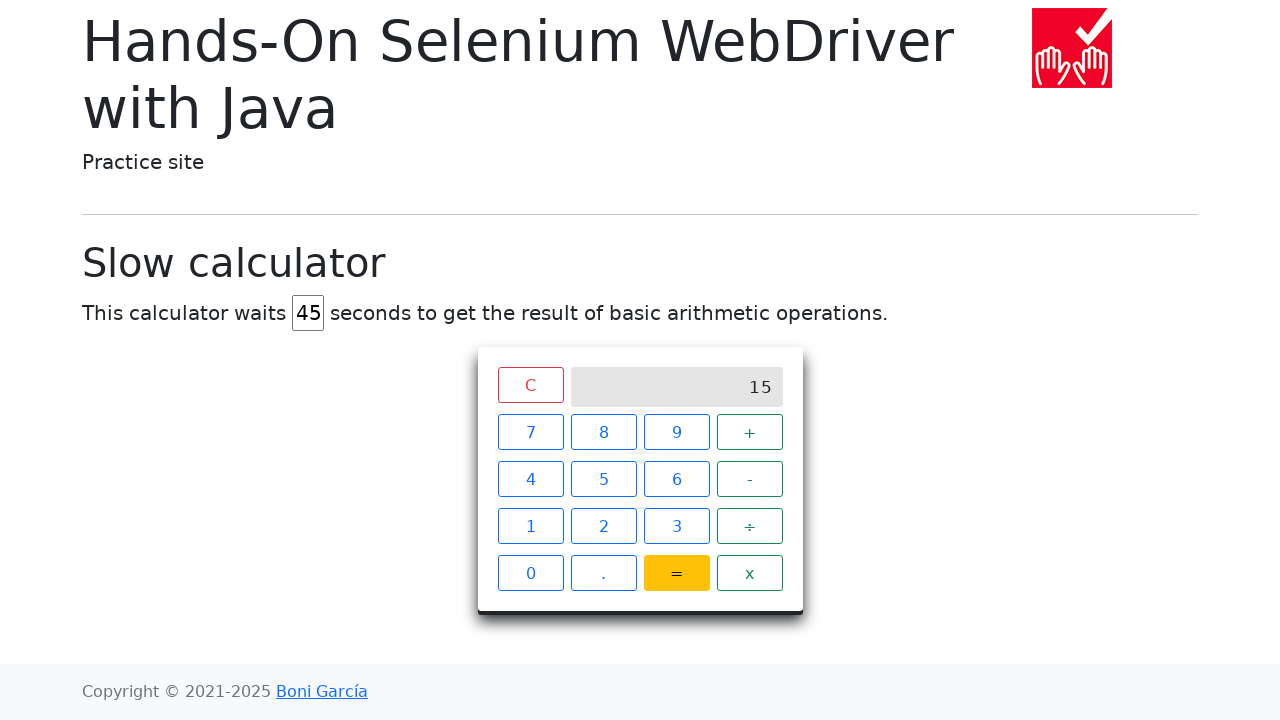

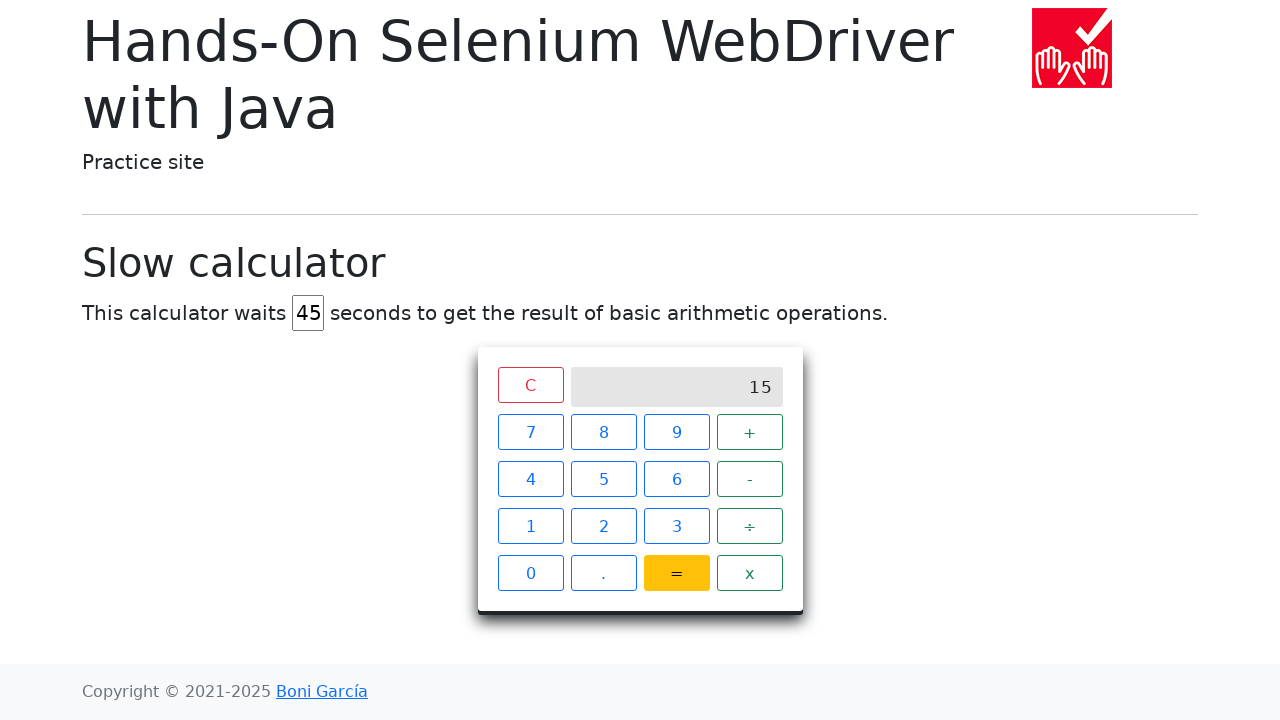